Tests a student registration form by filling out all fields including name, email, gender, phone number, date of birth, subjects, hobbies, address, state and city, then verifies the submitted data appears correctly in a confirmation modal.

Starting URL: https://demoqa.com/automation-practice-form

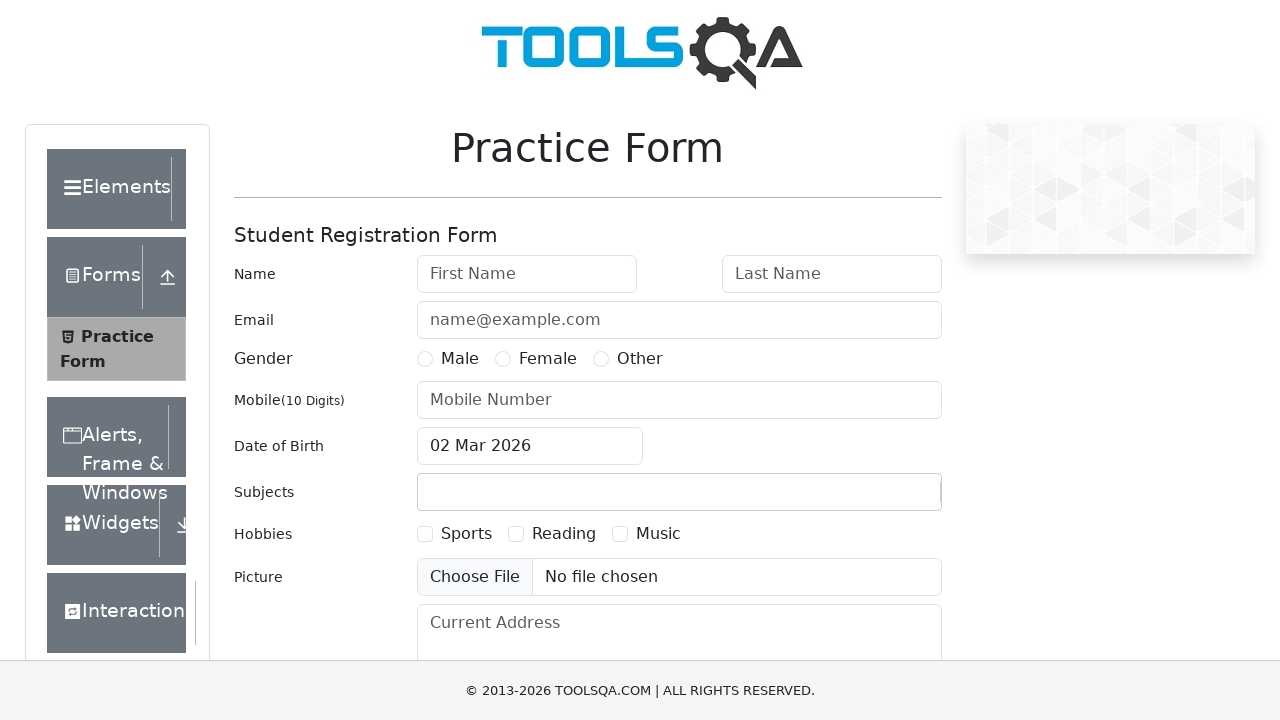

Form header loaded and confirmed present
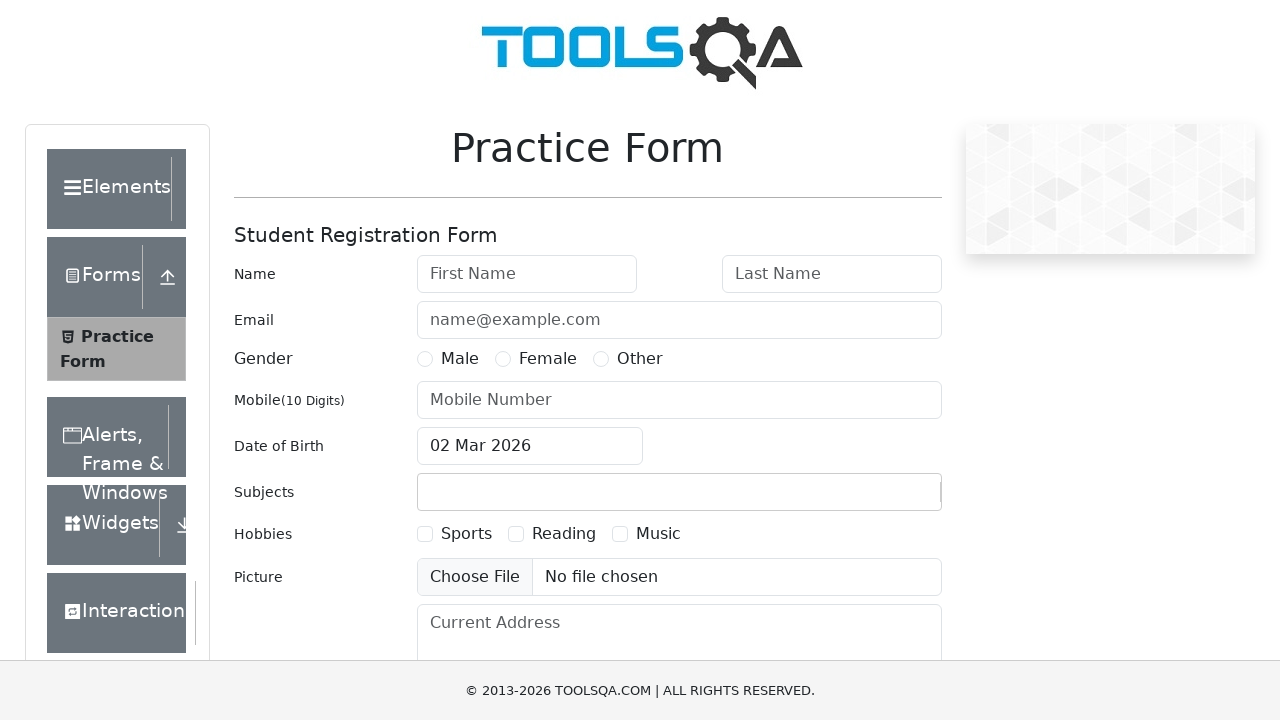

Removed fixed banner element
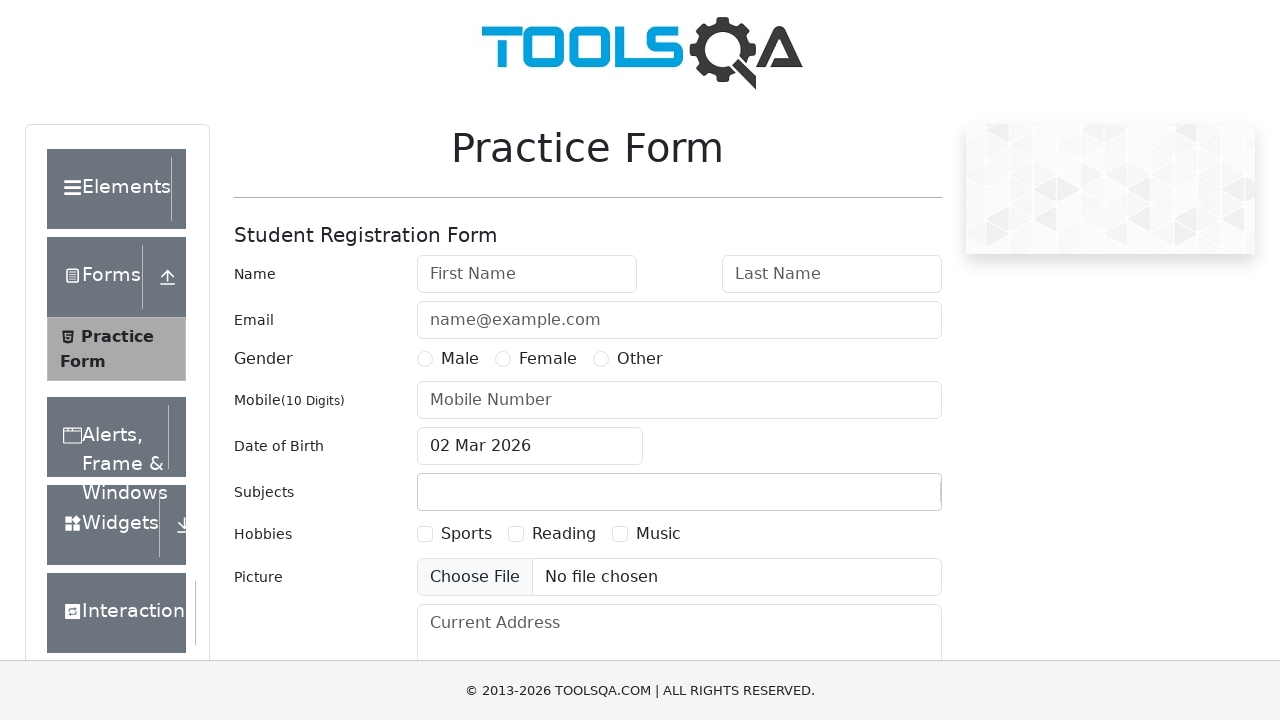

Removed footer element
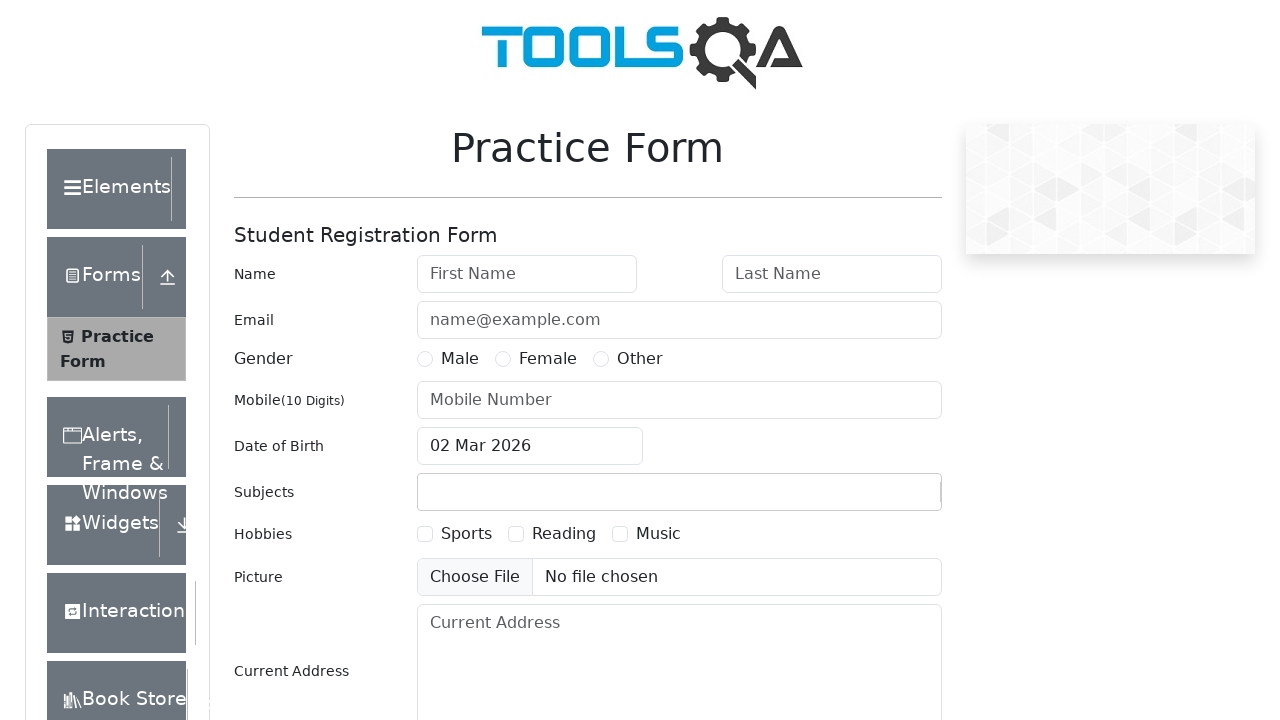

Filled first name field with 'Maria' on #firstName
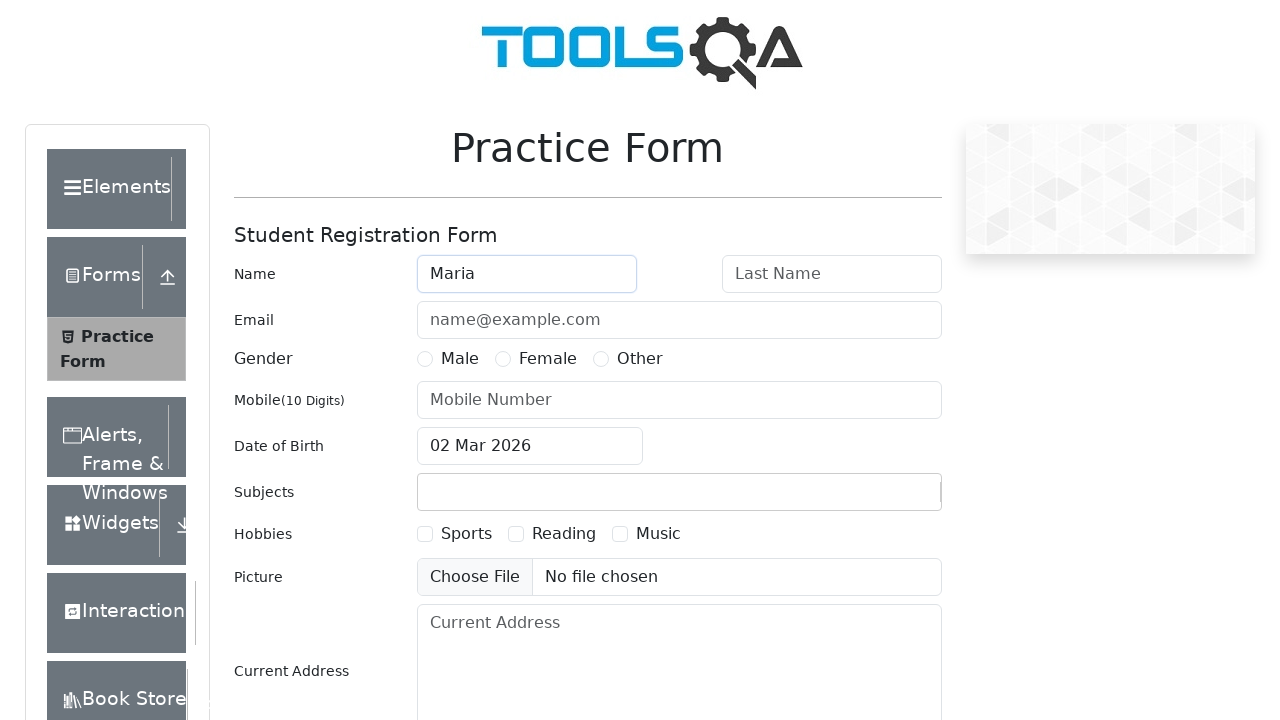

Filled last name field with 'Grishina' on #lastName
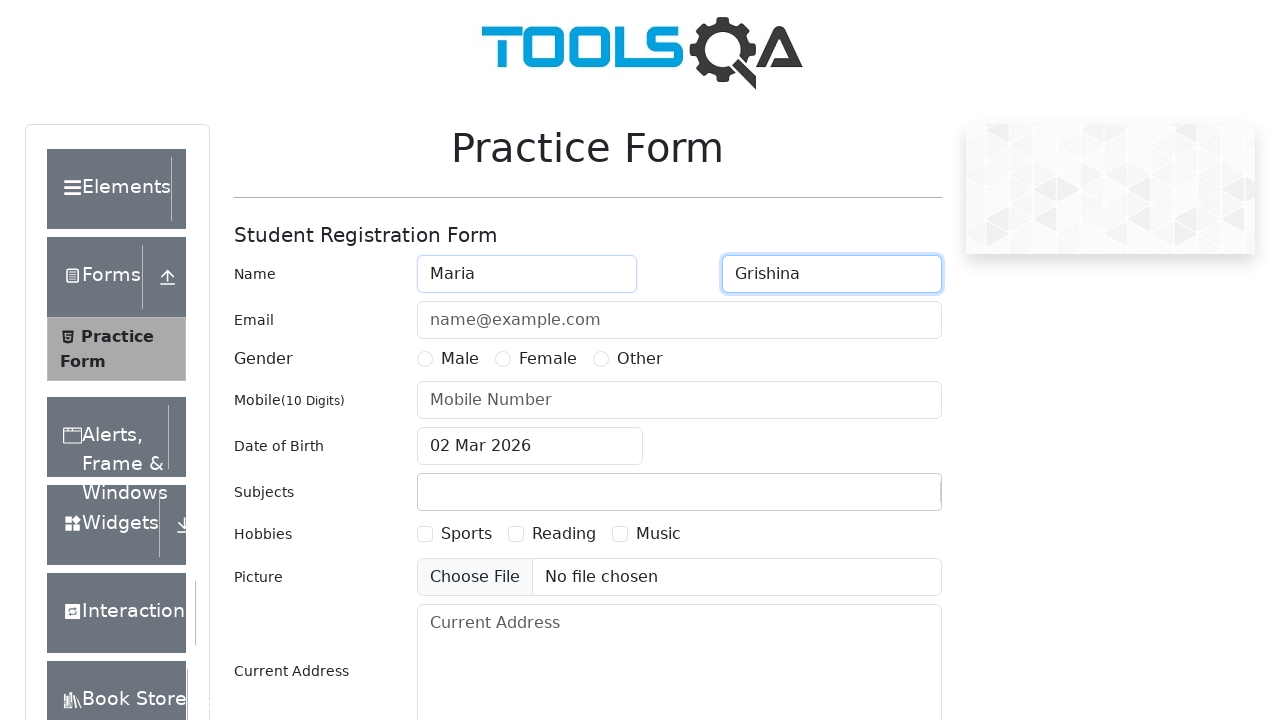

Filled email field with 'Mariann@inbox.com' on #userEmail
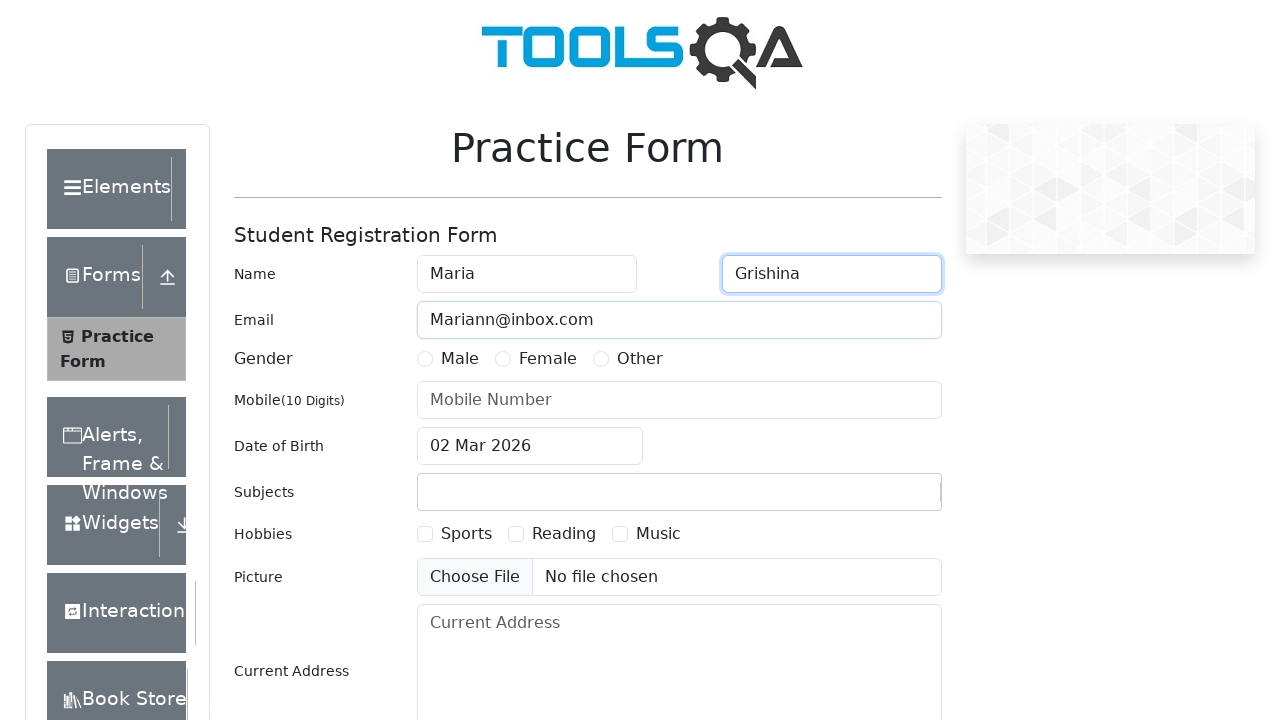

Selected 'Other' gender option at (640, 359) on #genterWrapper >> text=Other
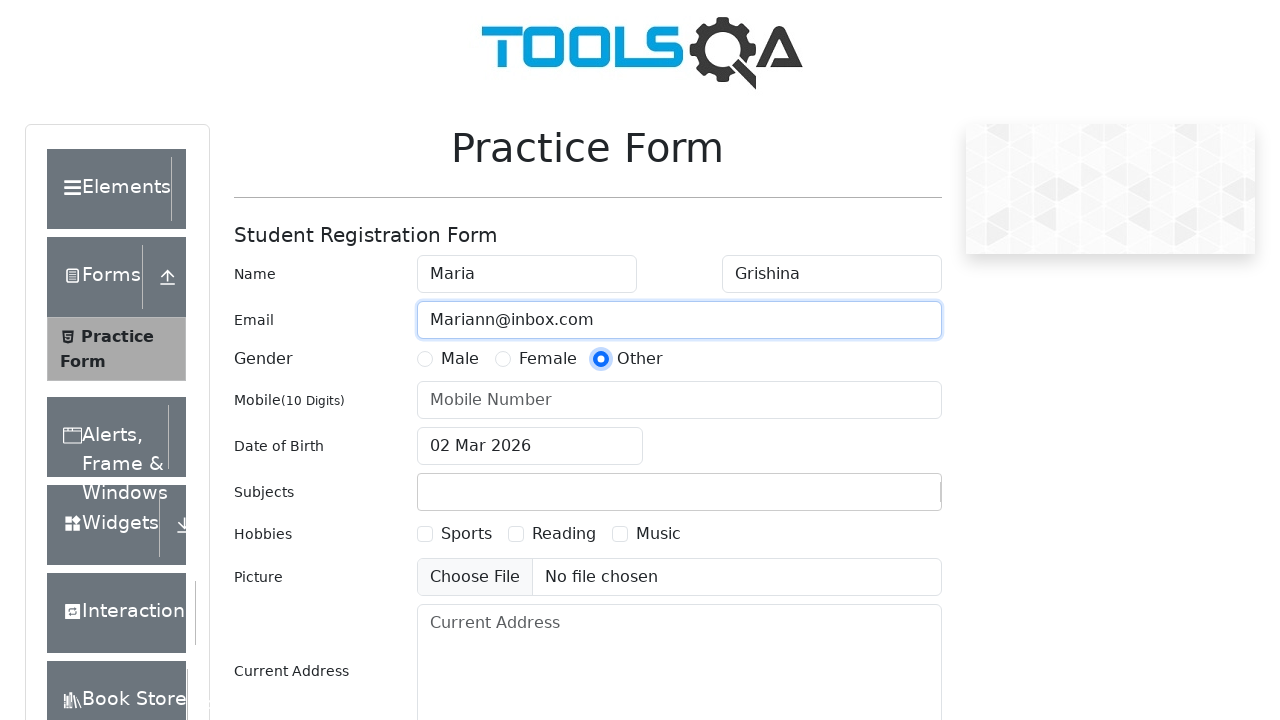

Filled phone number field with '9603447567' on #userNumber
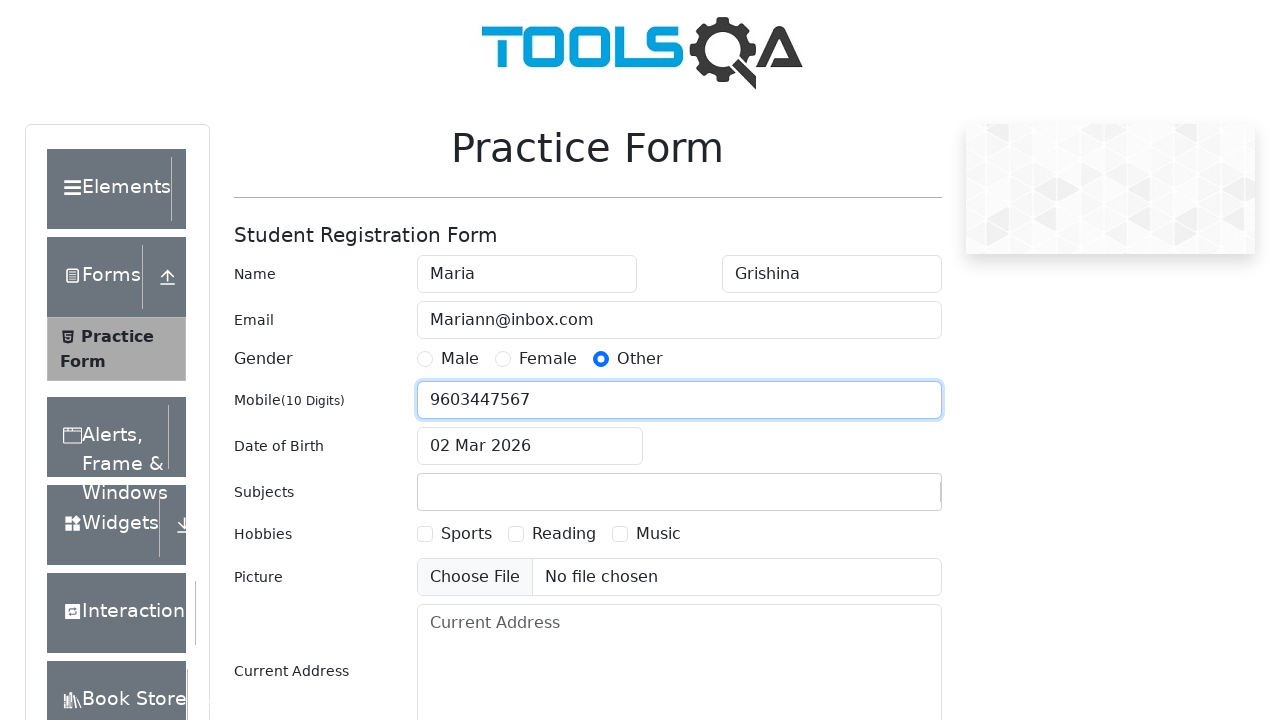

Clicked date of birth input to open calendar picker at (530, 446) on #dateOfBirthInput
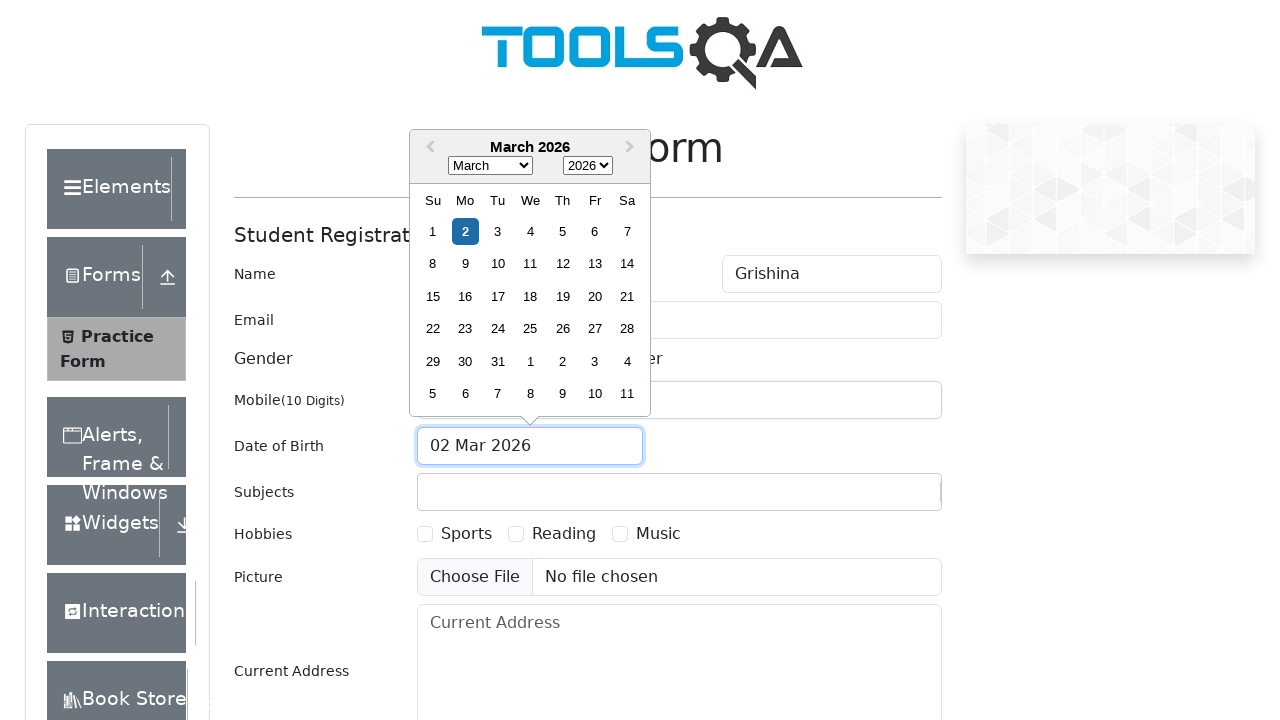

Selected 'May' from month dropdown on .react-datepicker__month-select
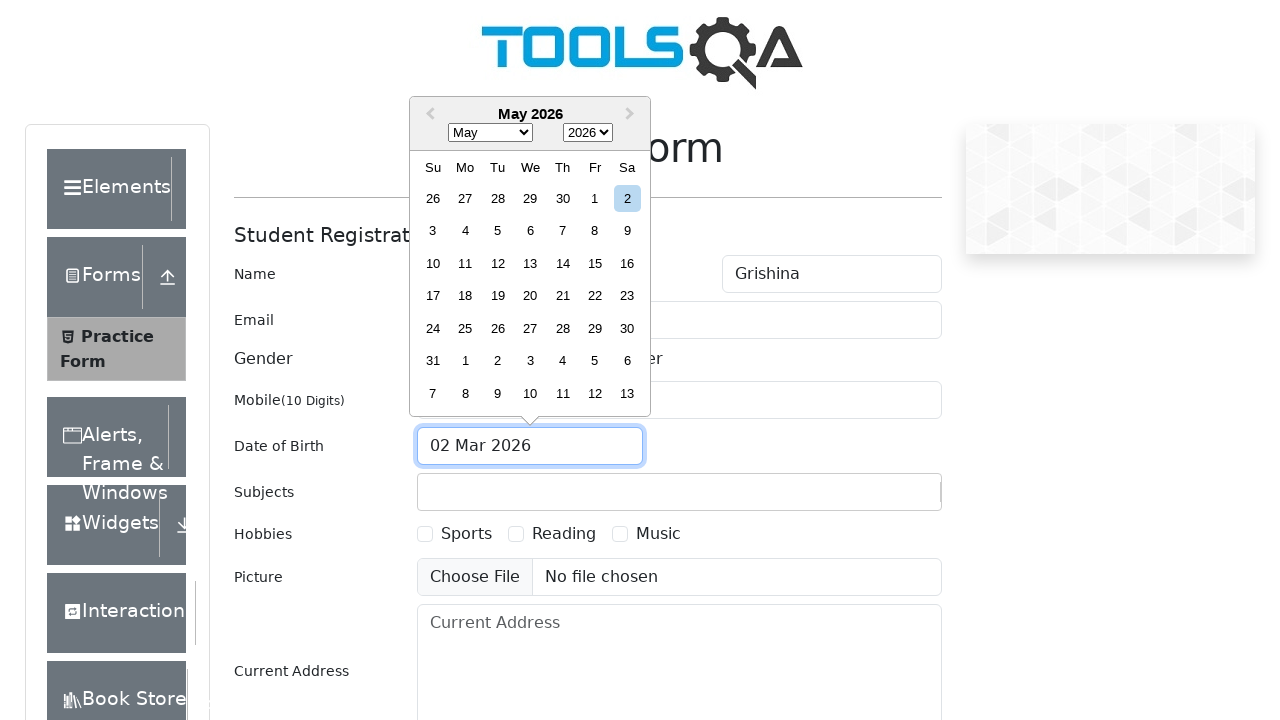

Selected '1900' from year dropdown on .react-datepicker__year-select
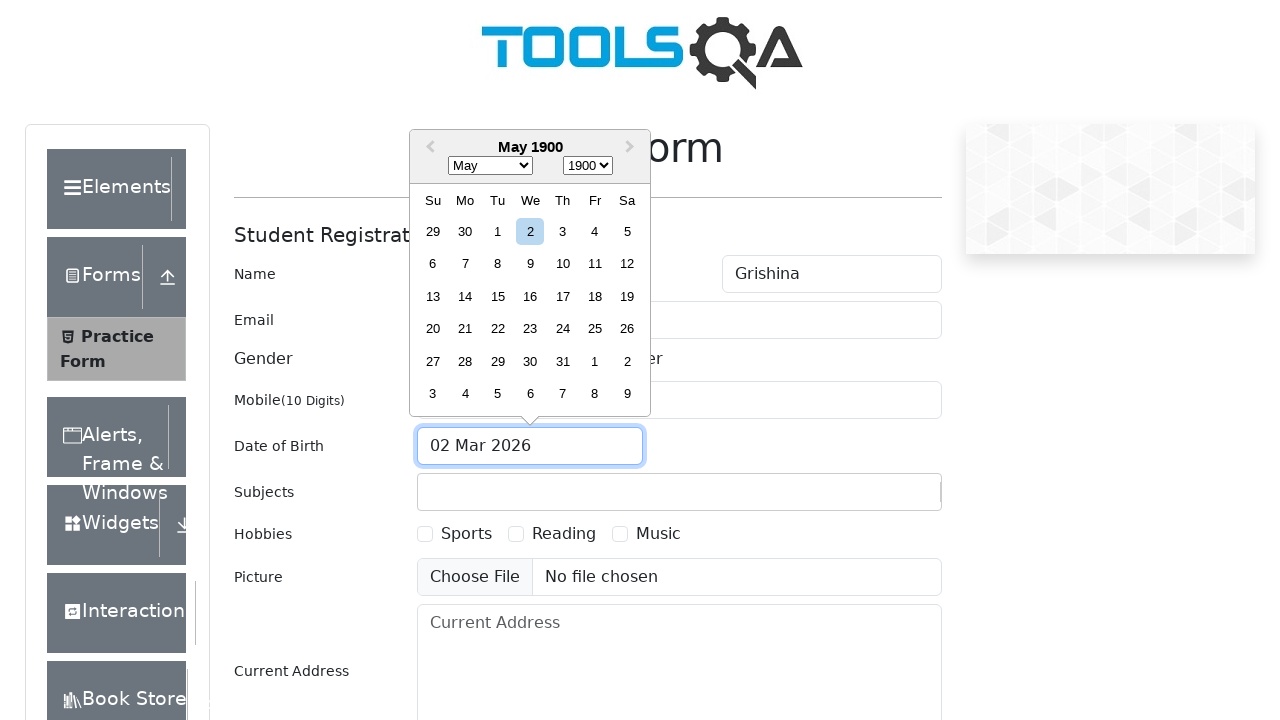

Selected day 22 from calendar at (498, 329) on div.react-datepicker__day--022:not(.react-datepicker__day--outside-month)
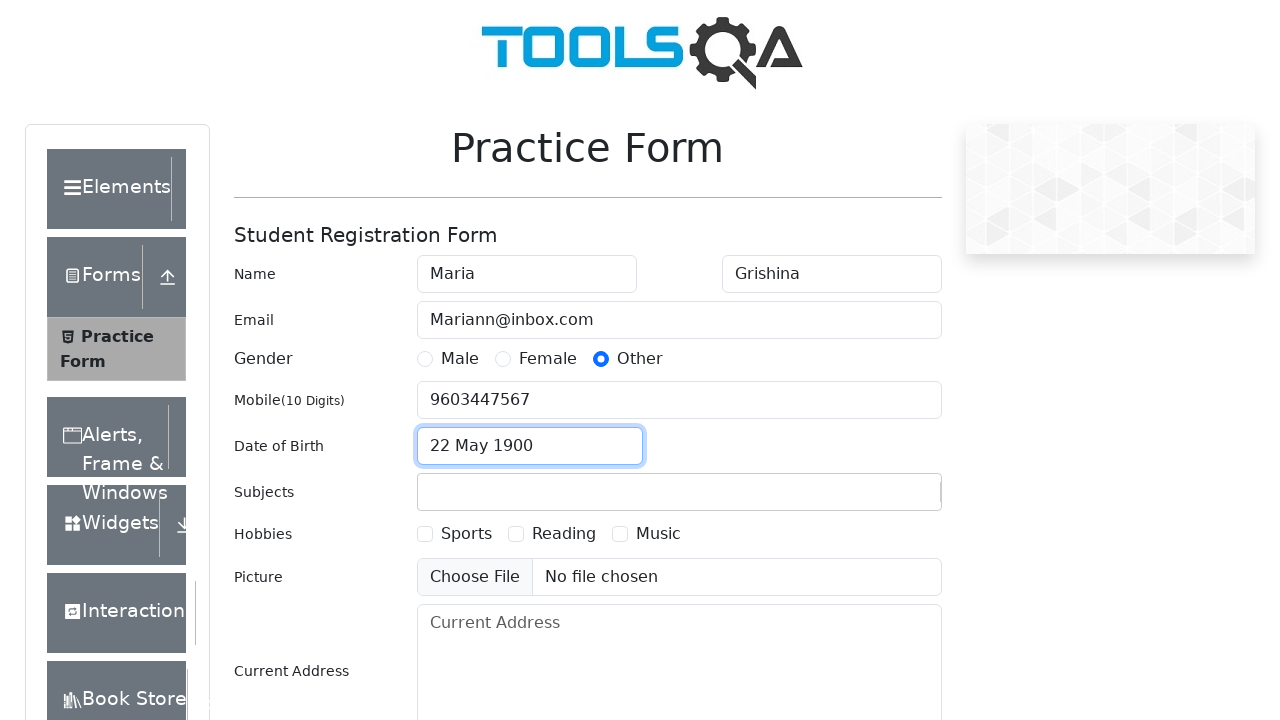

Filled subjects input field with 'Math' on #subjectsInput
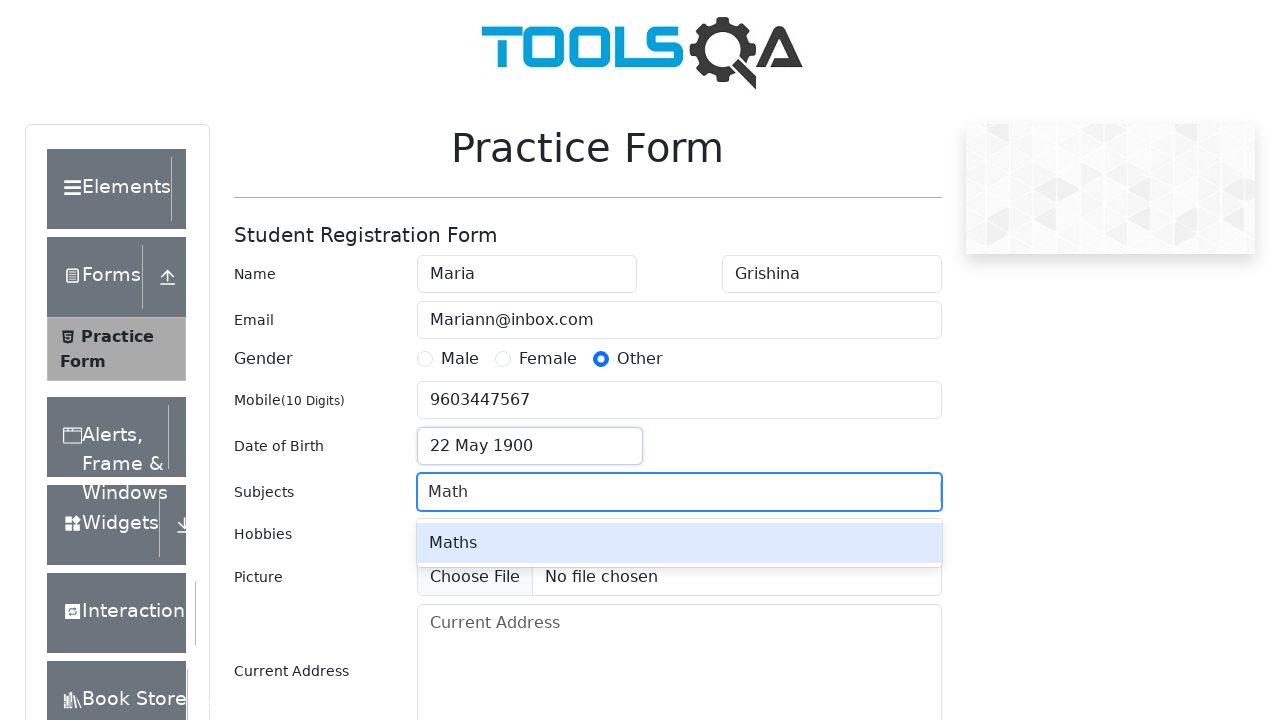

Pressed Enter to confirm 'Math' subject selection on #subjectsInput
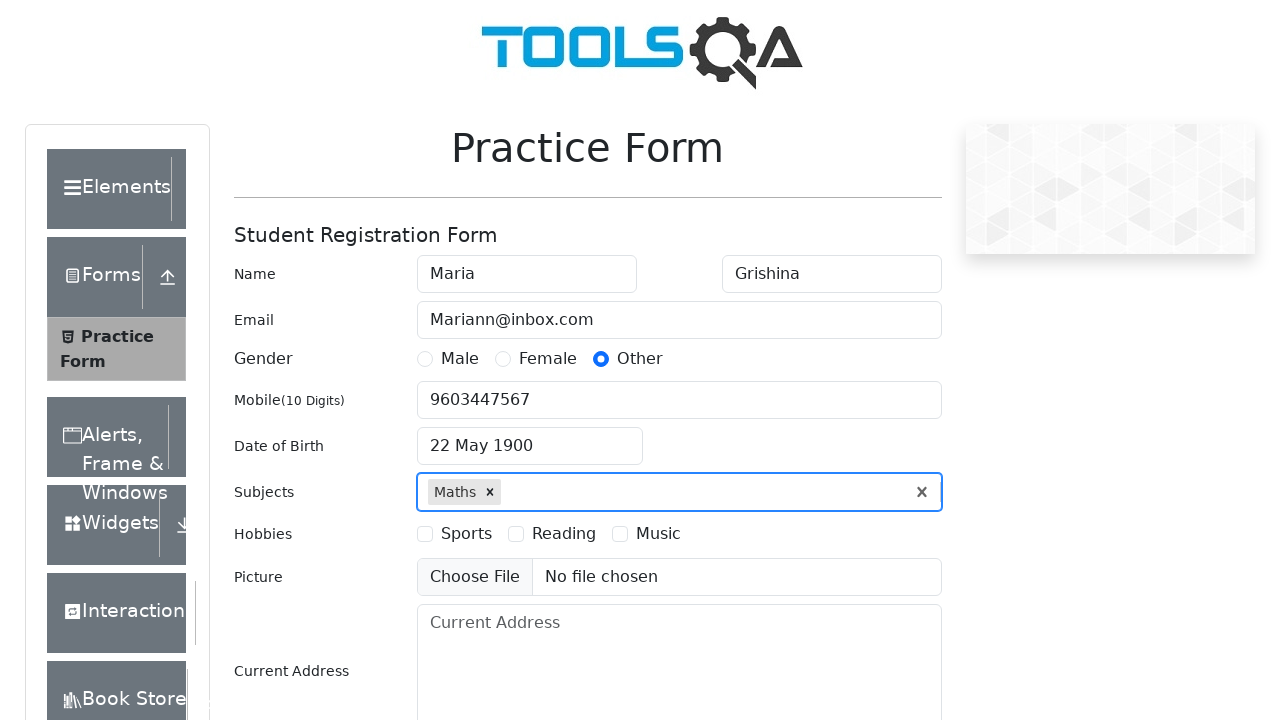

Selected first hobby checkbox at (466, 534) on label[for='hobbies-checkbox-1']
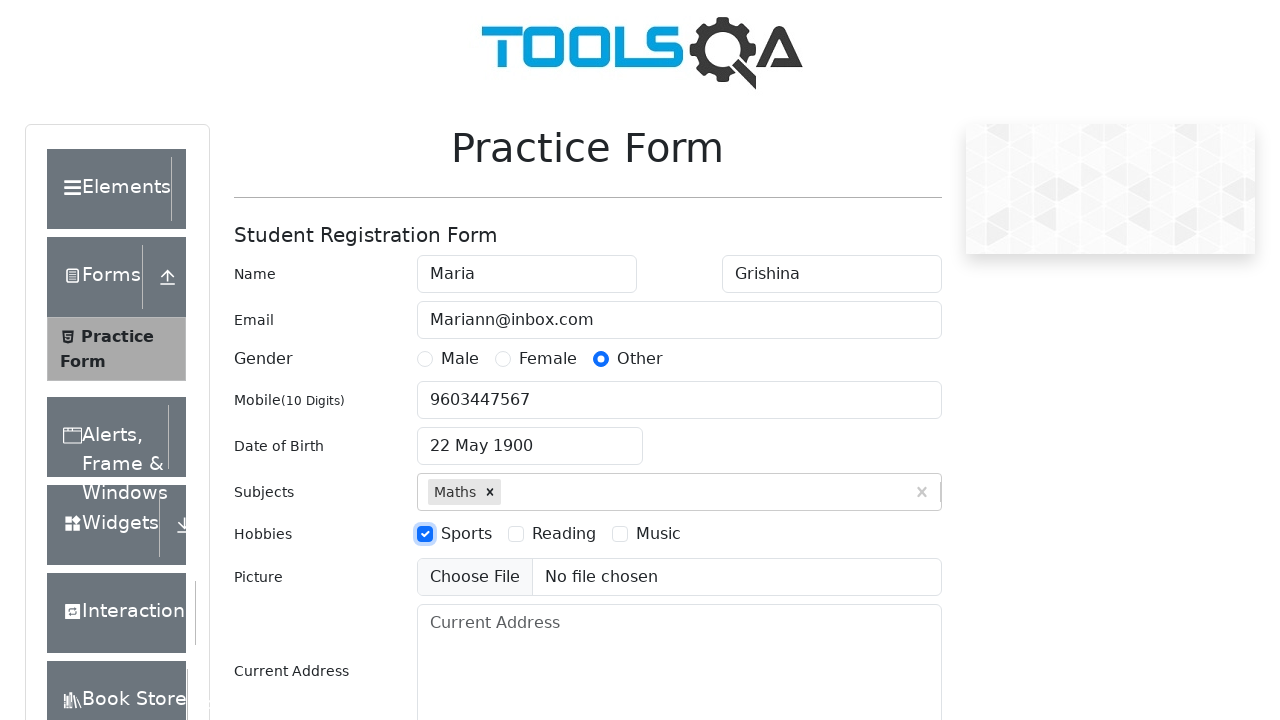

Selected second hobby checkbox at (564, 534) on label[for='hobbies-checkbox-2']
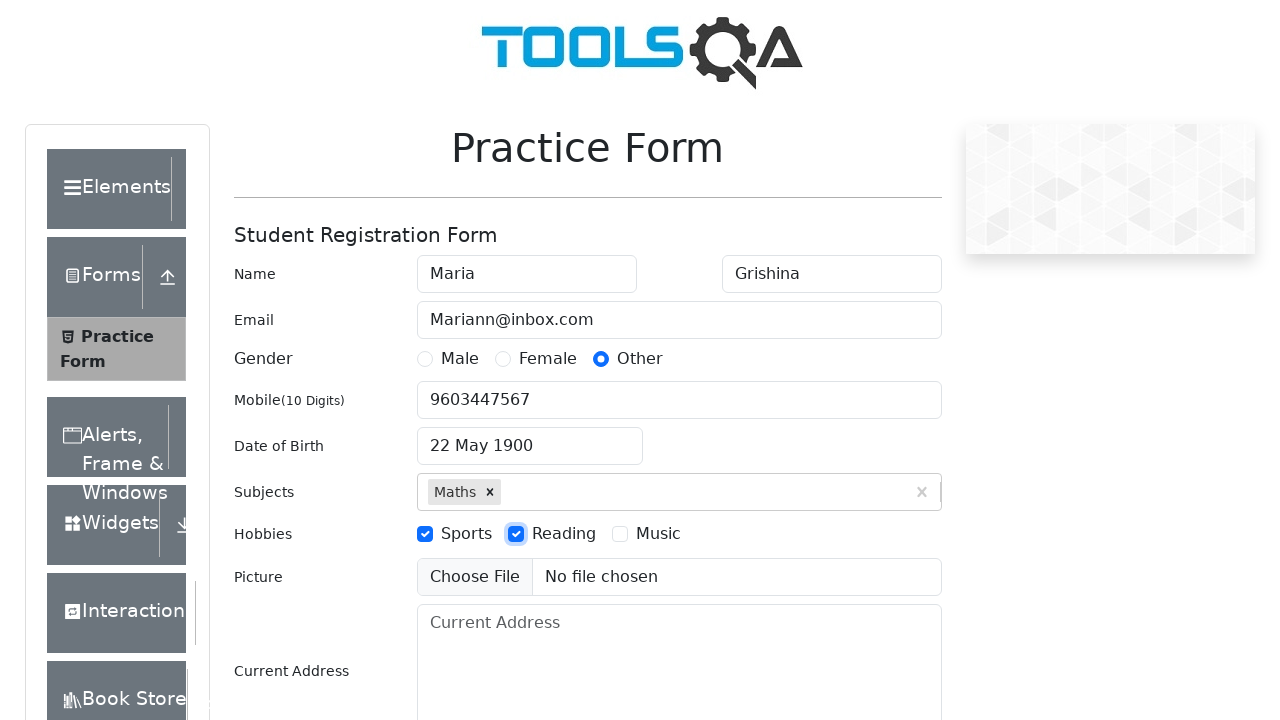

Selected third hobby checkbox at (658, 534) on label[for='hobbies-checkbox-3']
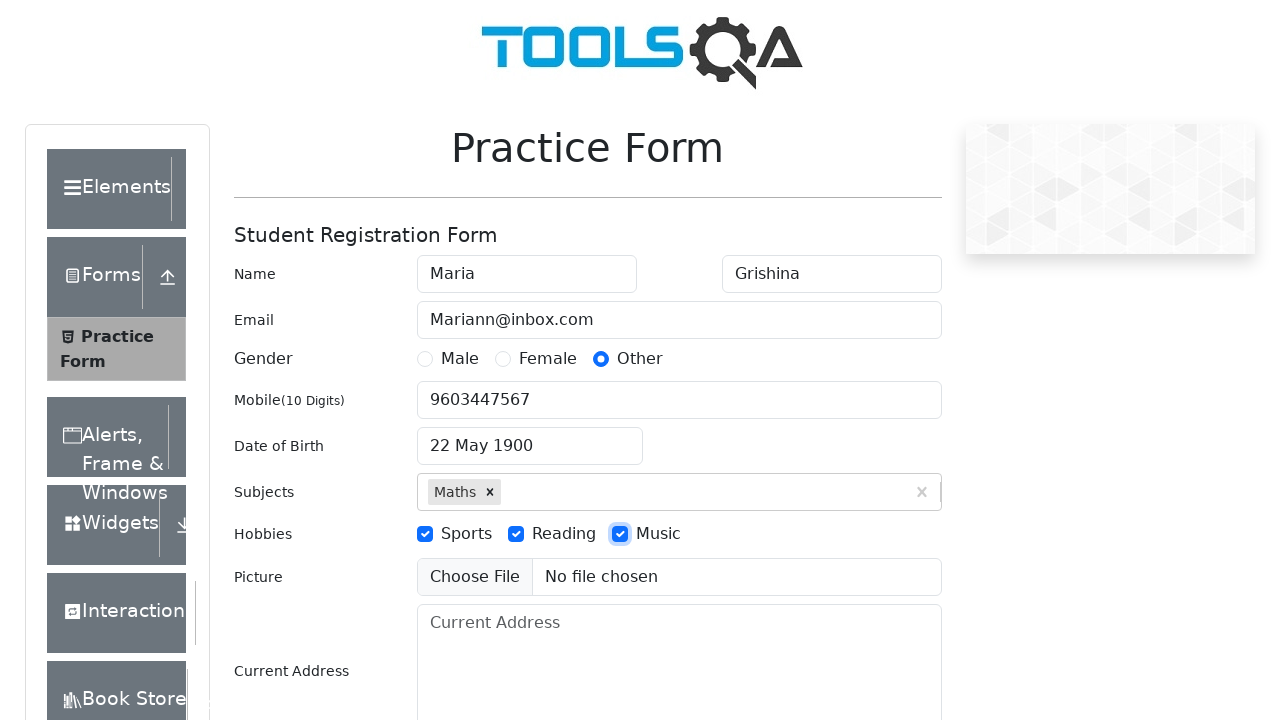

Filled current address with 'г. Пенза, ул. Щербакова 89' on #currentAddress
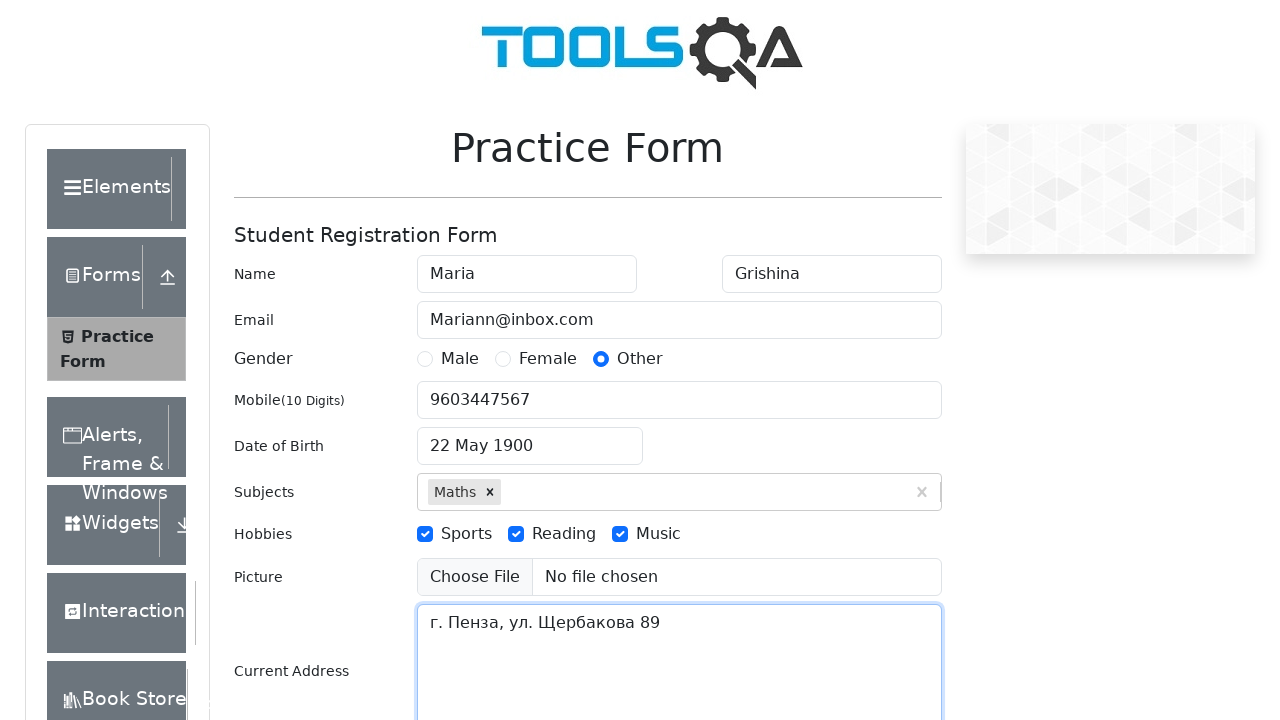

Typed 'n' in state selector input to filter options on #react-select-3-input
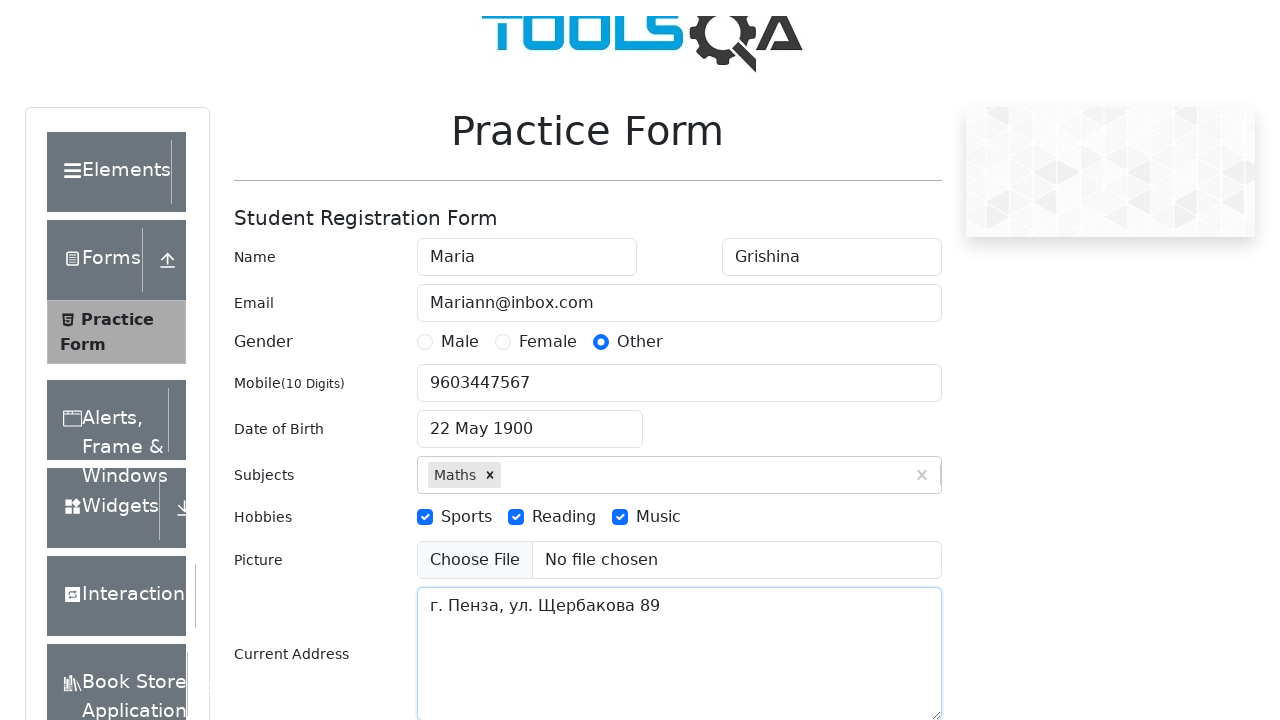

Pressed Enter to confirm state selection on #react-select-3-input
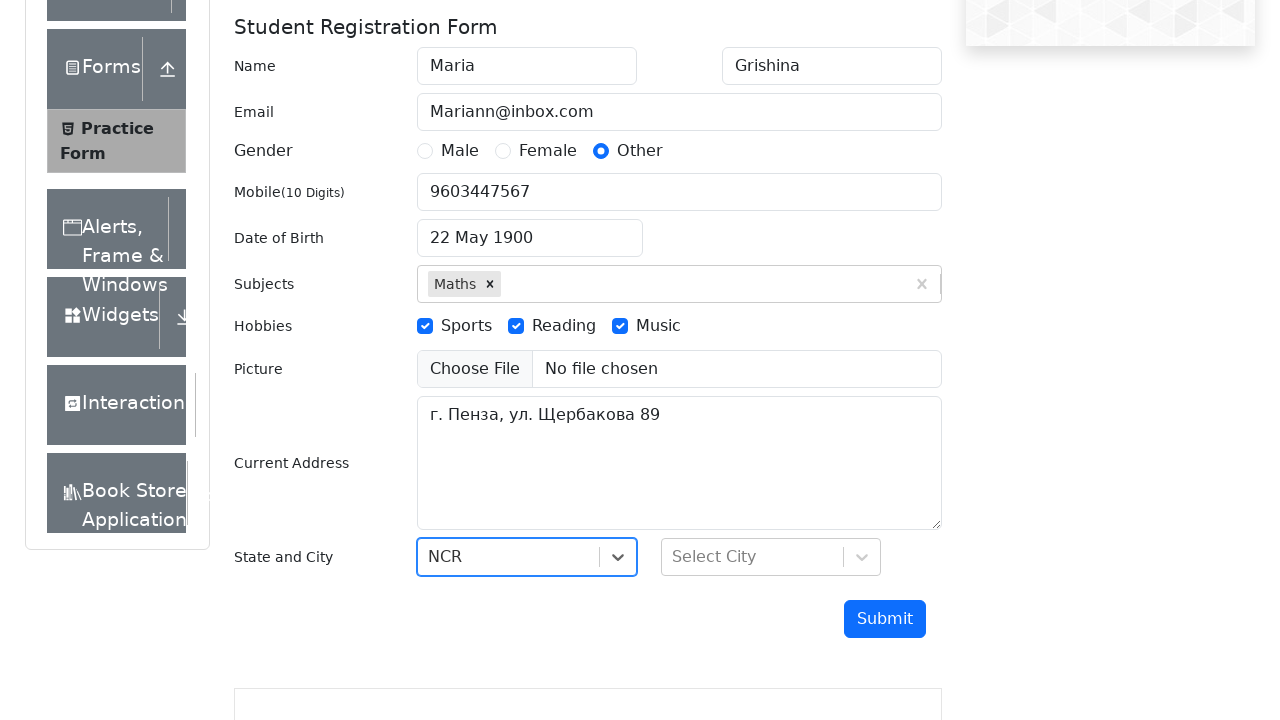

Typed 'a' in city selector input to filter options on #react-select-4-input
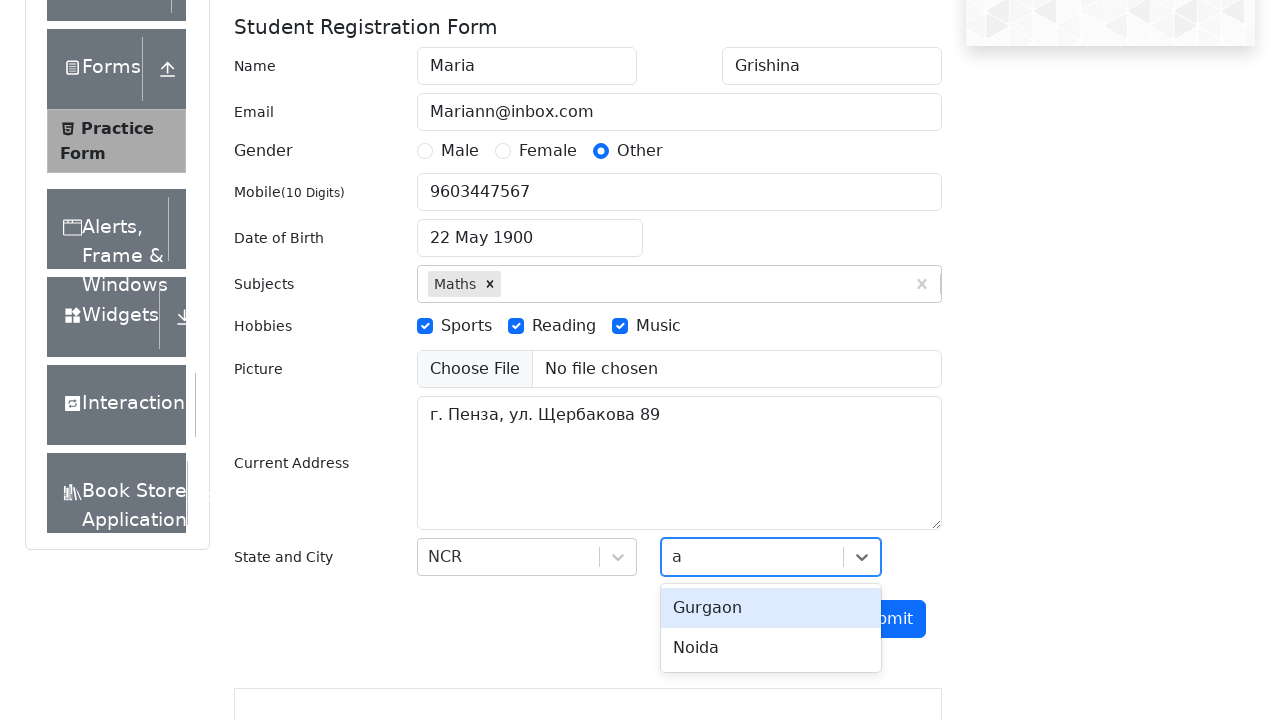

Pressed Enter to confirm city selection on #react-select-4-input
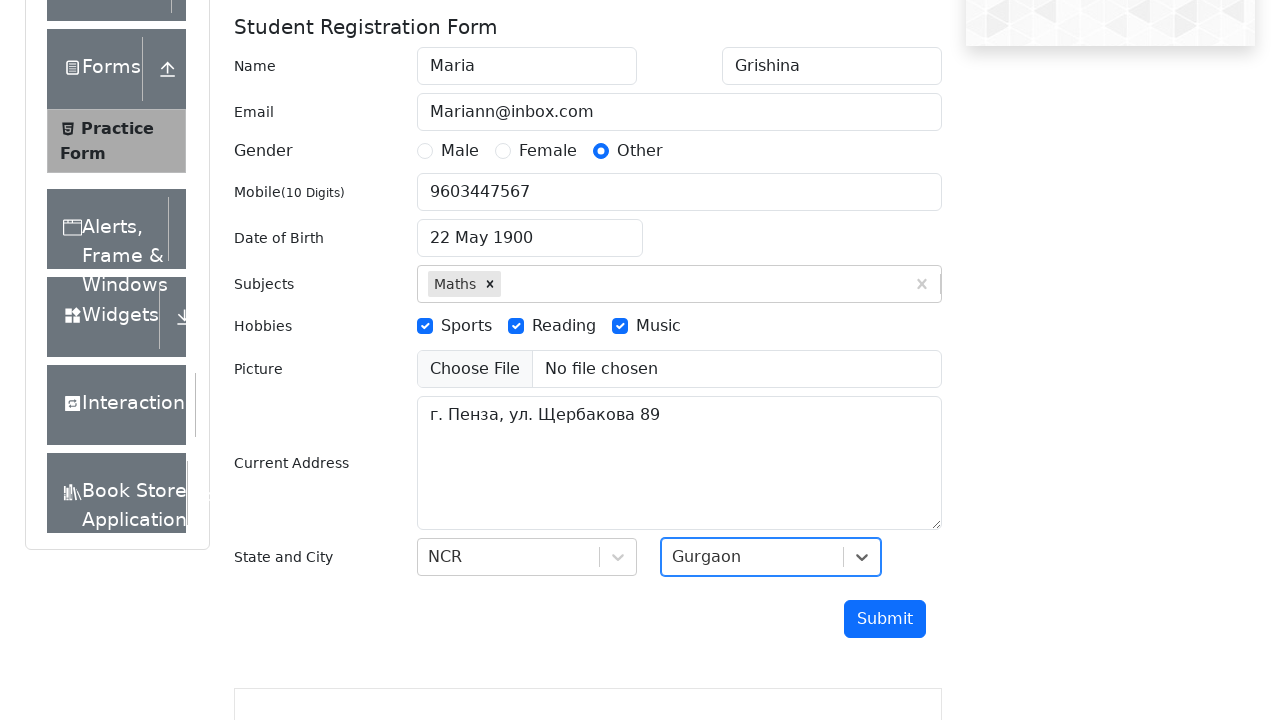

Clicked submit button to submit the form at (885, 619) on #submit
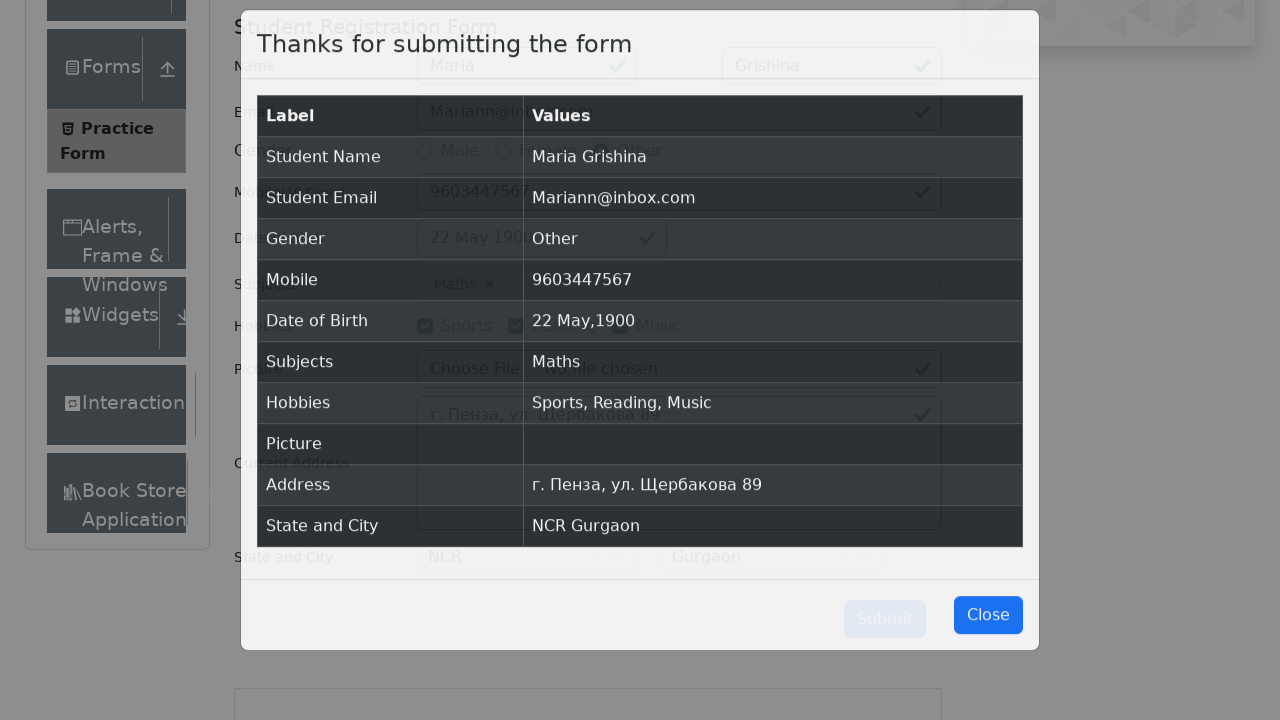

Results modal with submitted data appeared
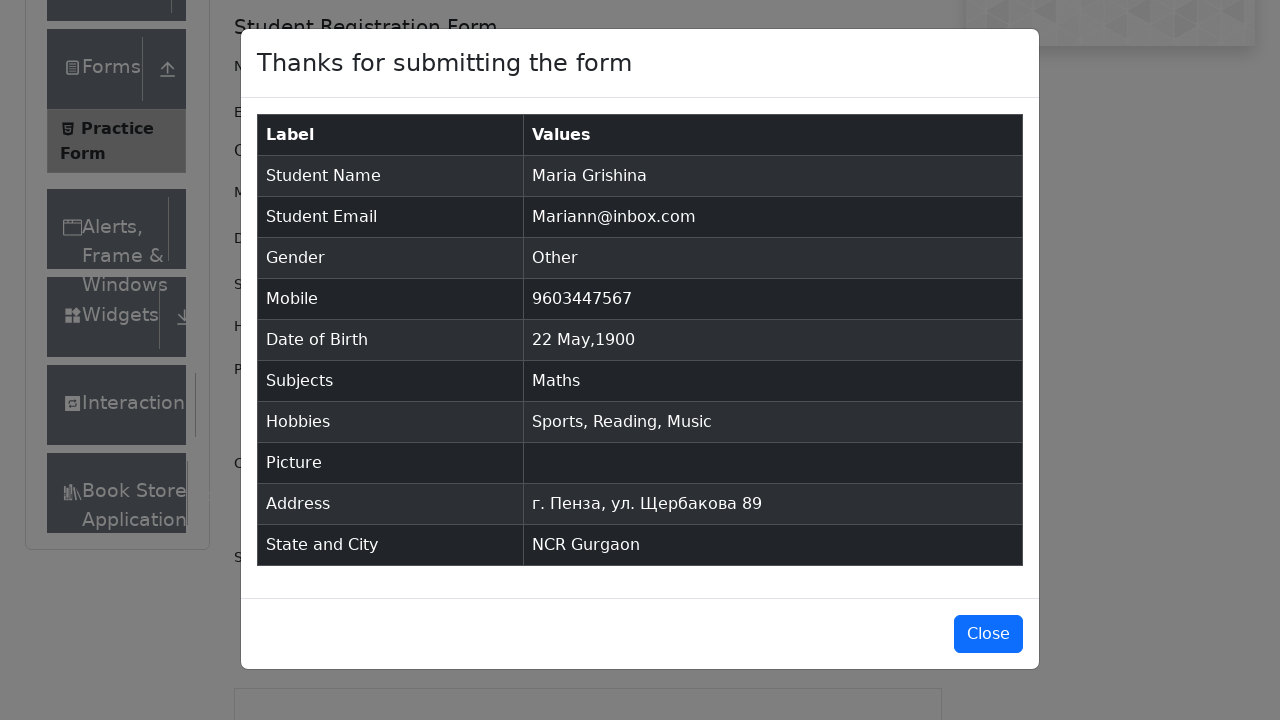

Verified student name field in results table is present
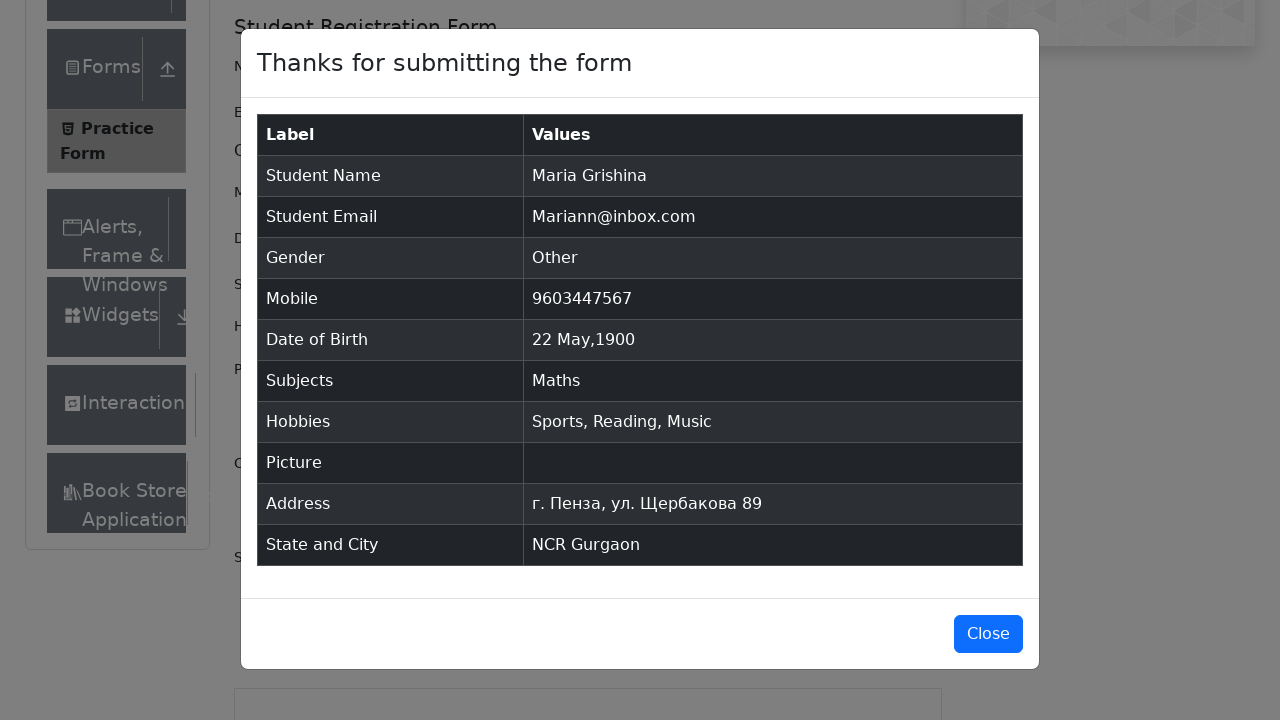

Clicked button to close the results modal at (988, 634) on #closeLargeModal
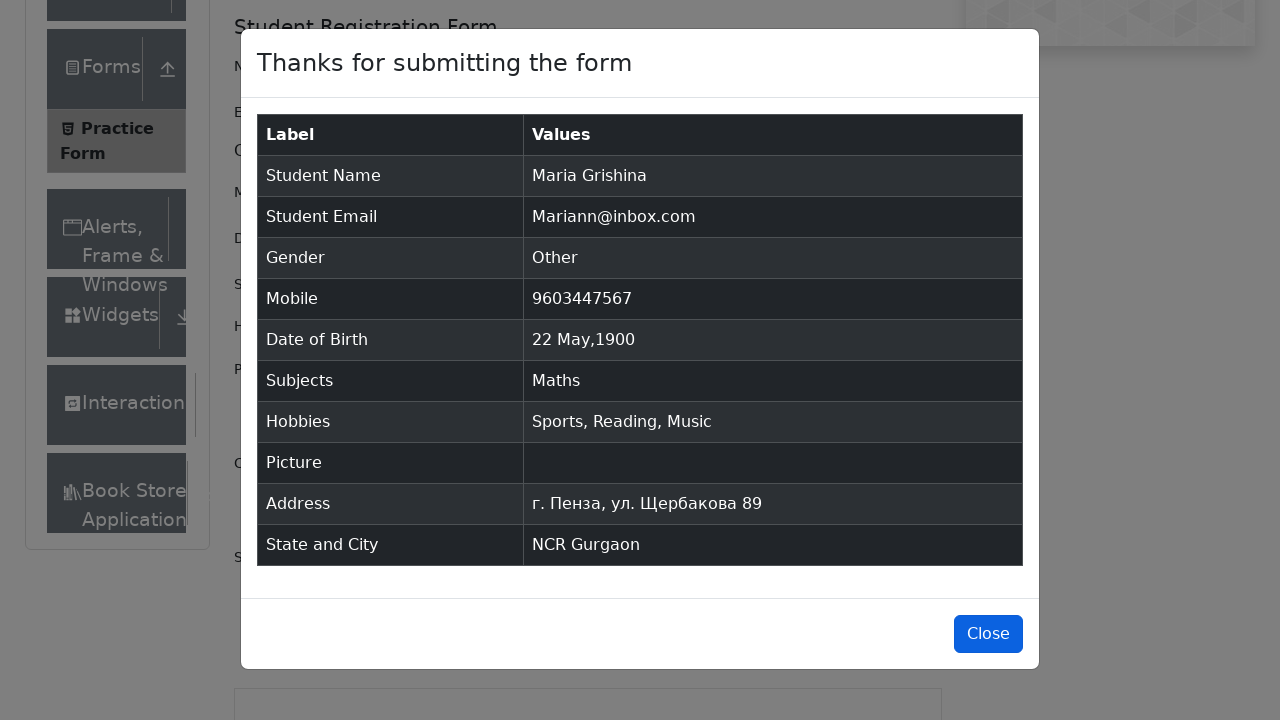

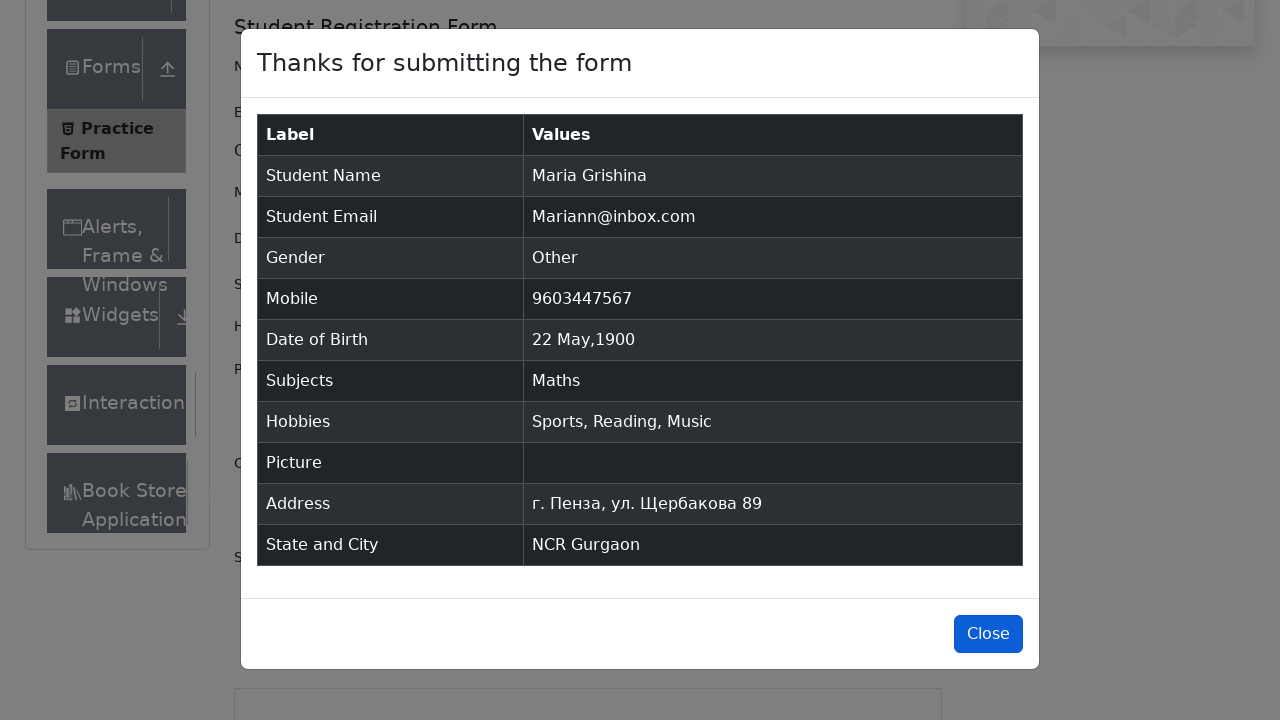